Tests the address to latitude/longitude converter by entering a country and zip code, clicking the find button, and waiting for the coordinates to load

Starting URL: https://www.latlong.net/convert-address-to-lat-long.html

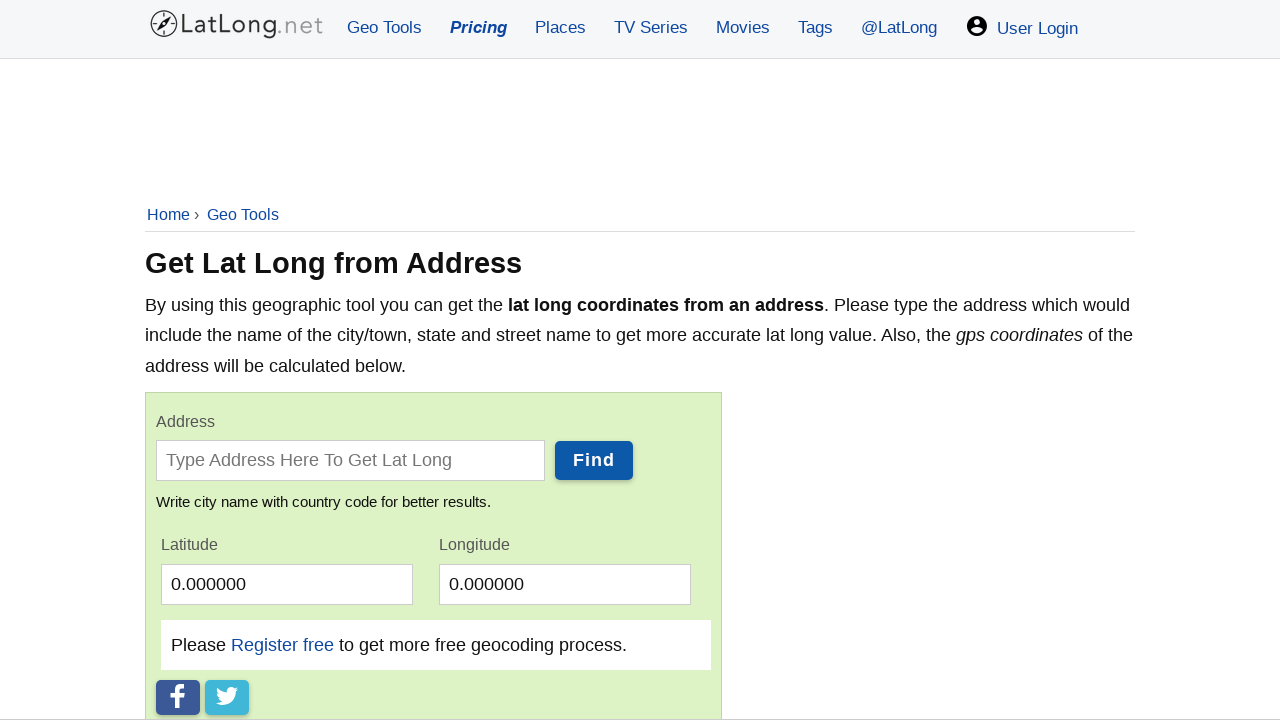

Filled address field with 'Germany, 10115' on .width70
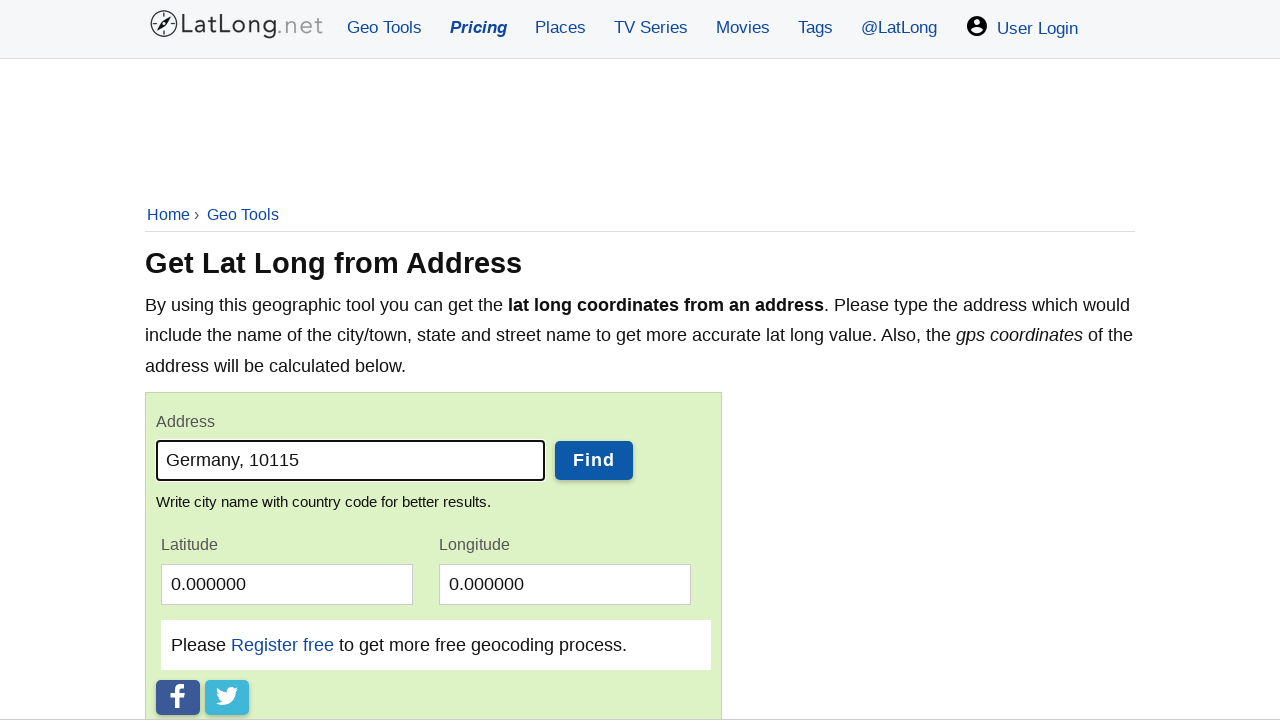

Clicked the find coordinates button at (594, 460) on [title='Find lat long coordinates']
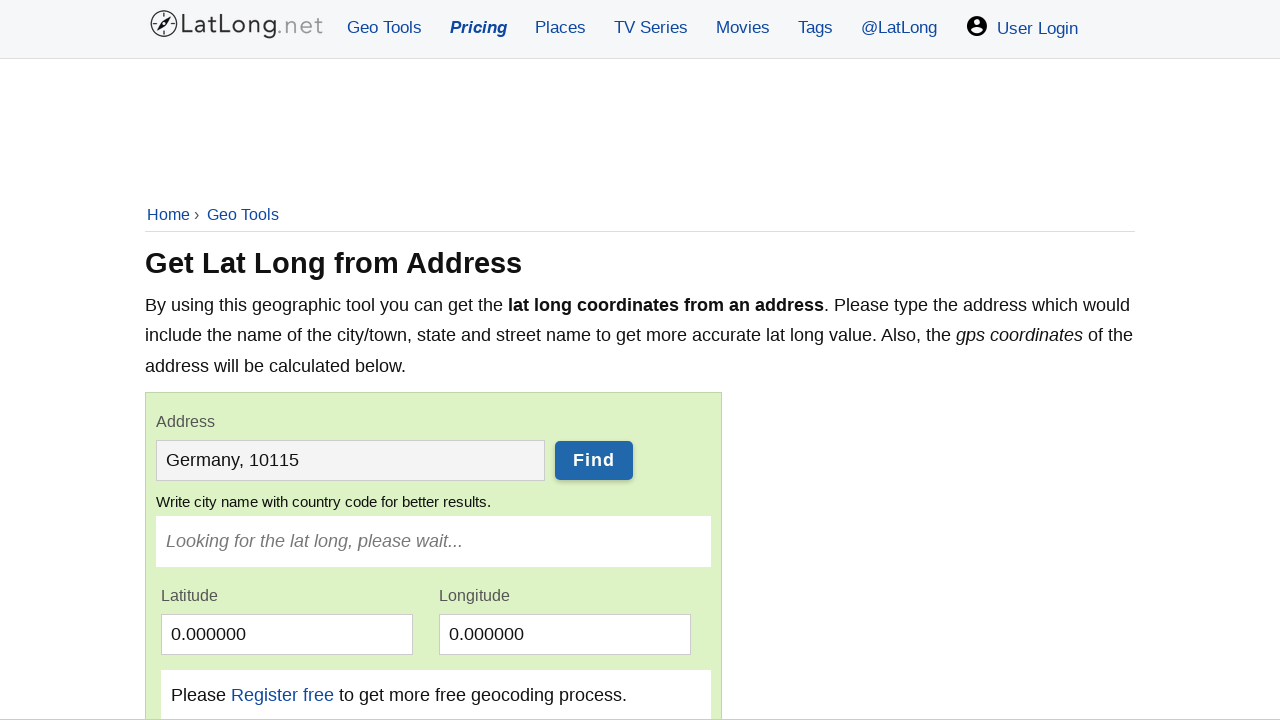

Waited for coordinates to load in result field
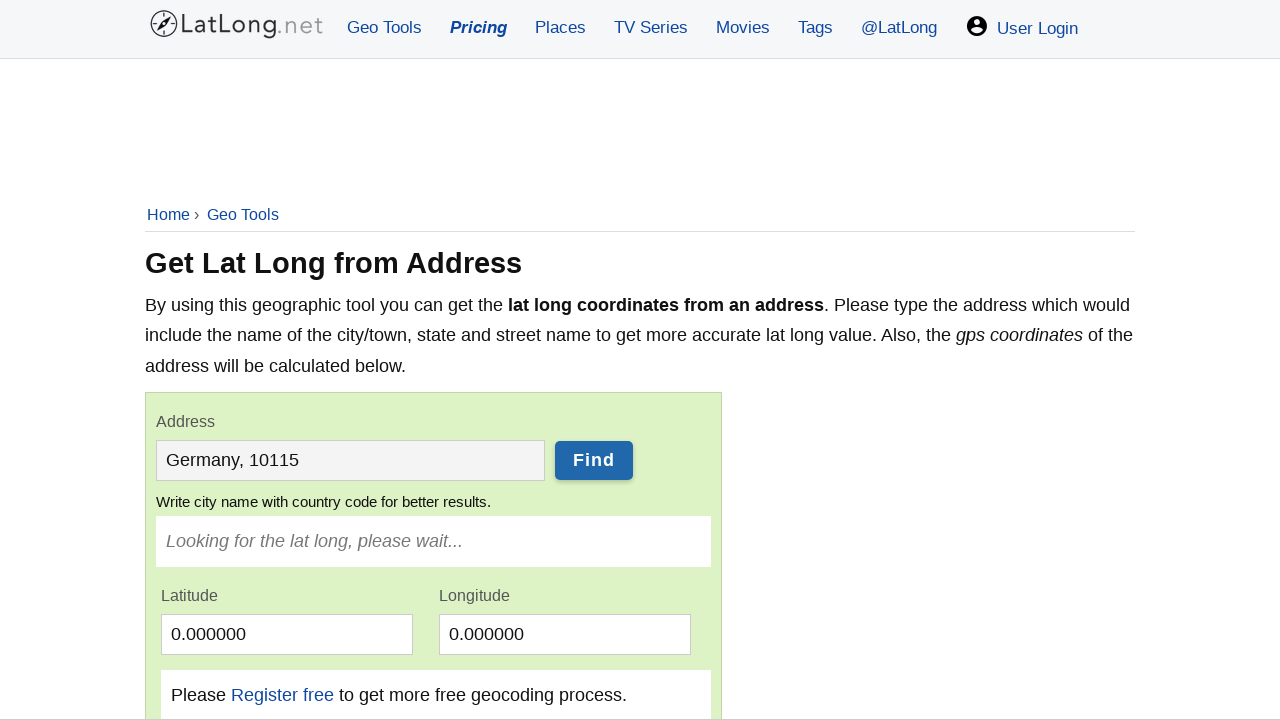

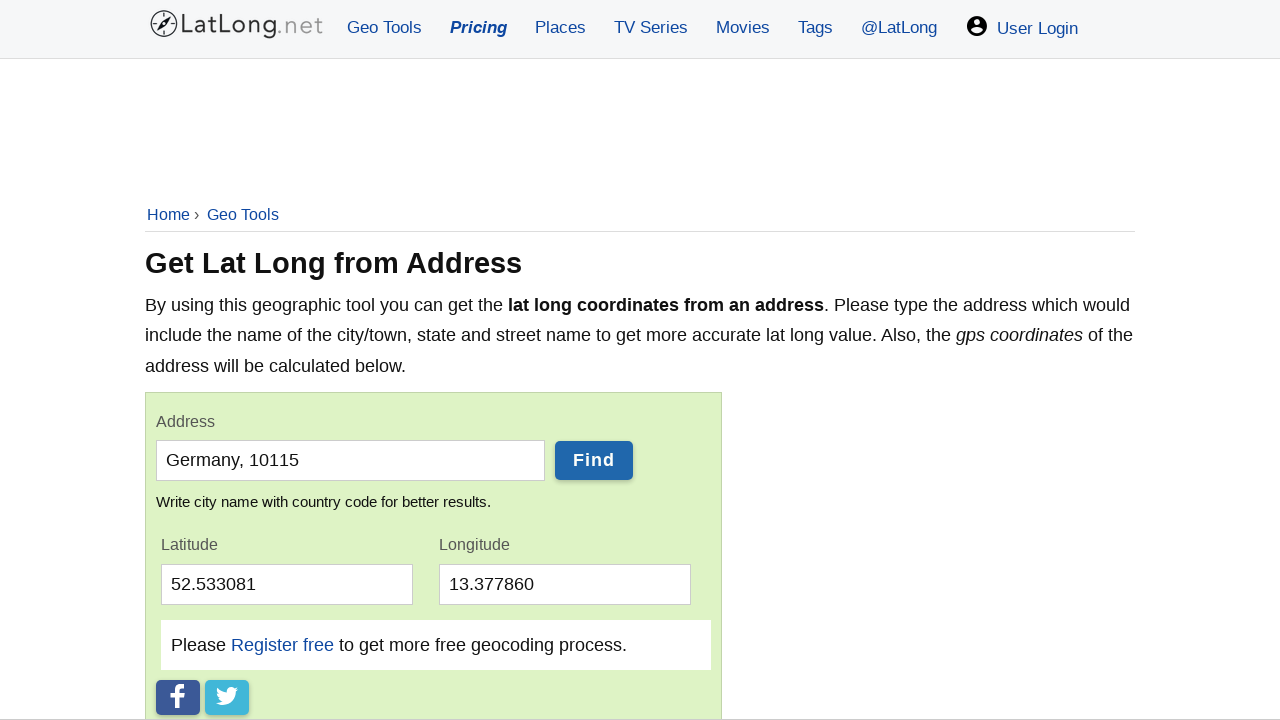